Tests the Text Box form by filling in user details (name, email, addresses) and submitting the form, then verifying the output displays correctly

Starting URL: https://demoqa.com/

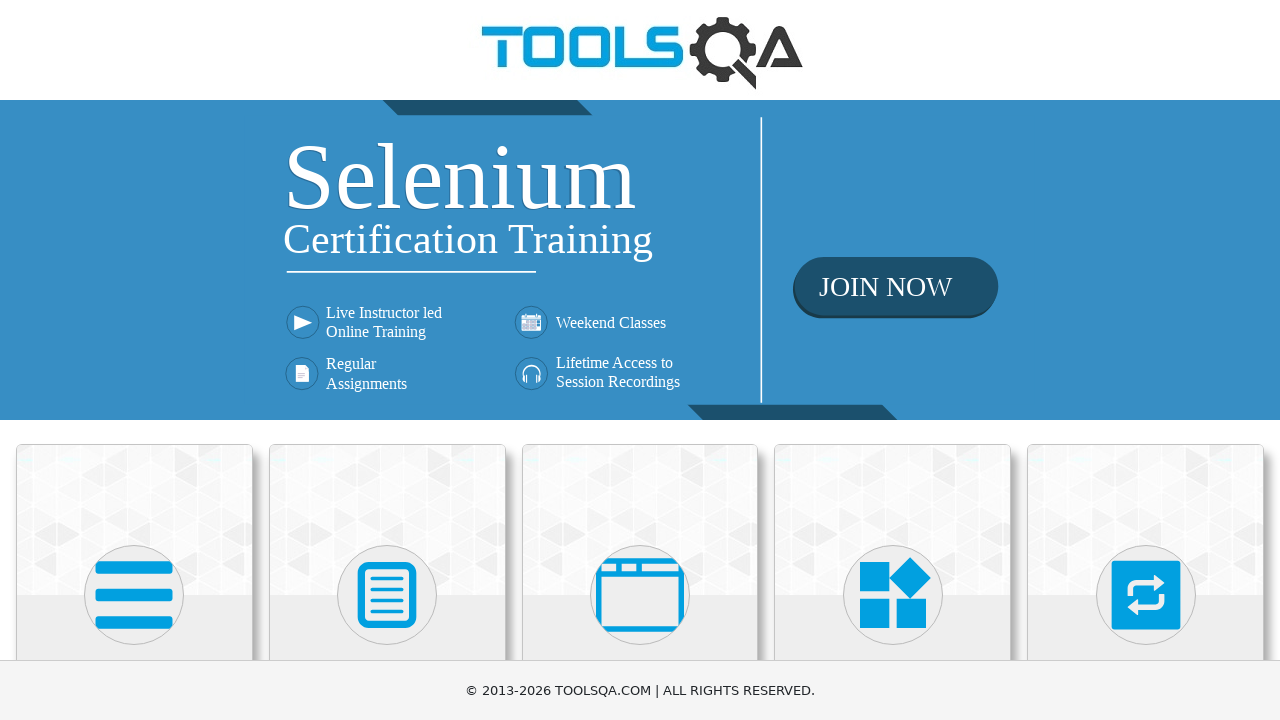

Clicked on Elements card avatar at (134, 595) on .avatar.mx-auto.white
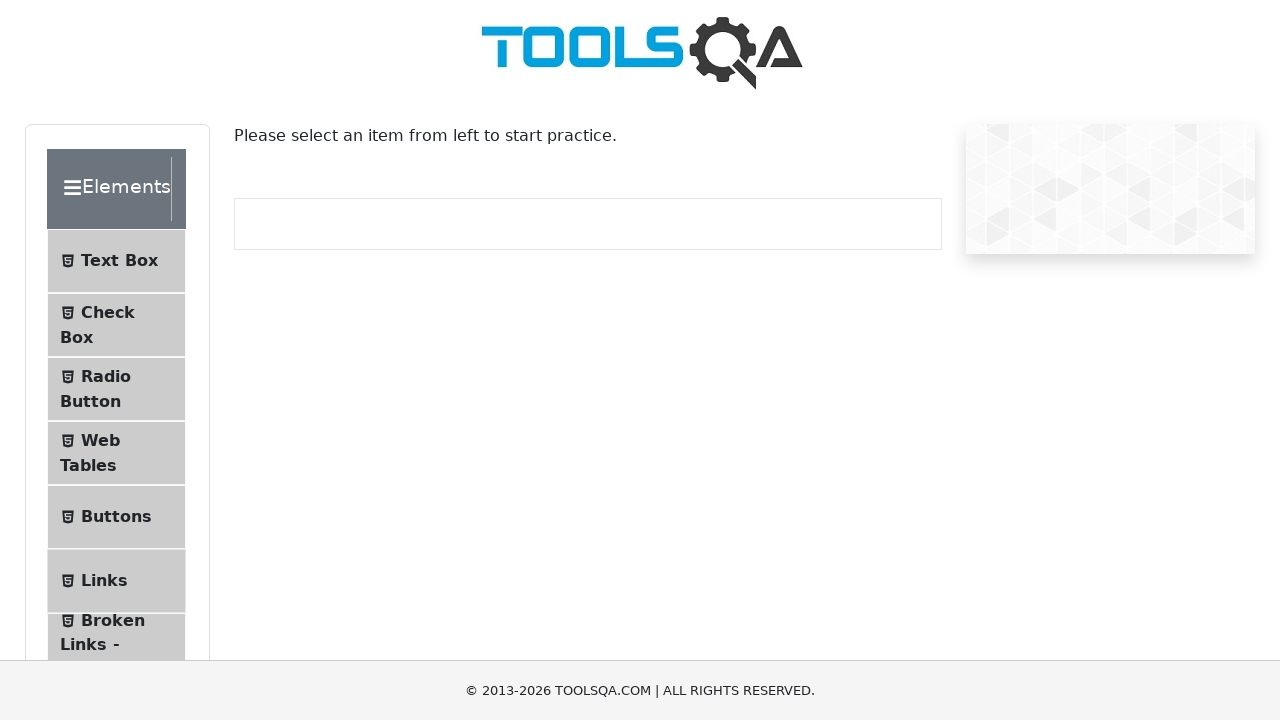

Clicked on Text Box menu item at (119, 261) on xpath=//span[text()='Text Box']
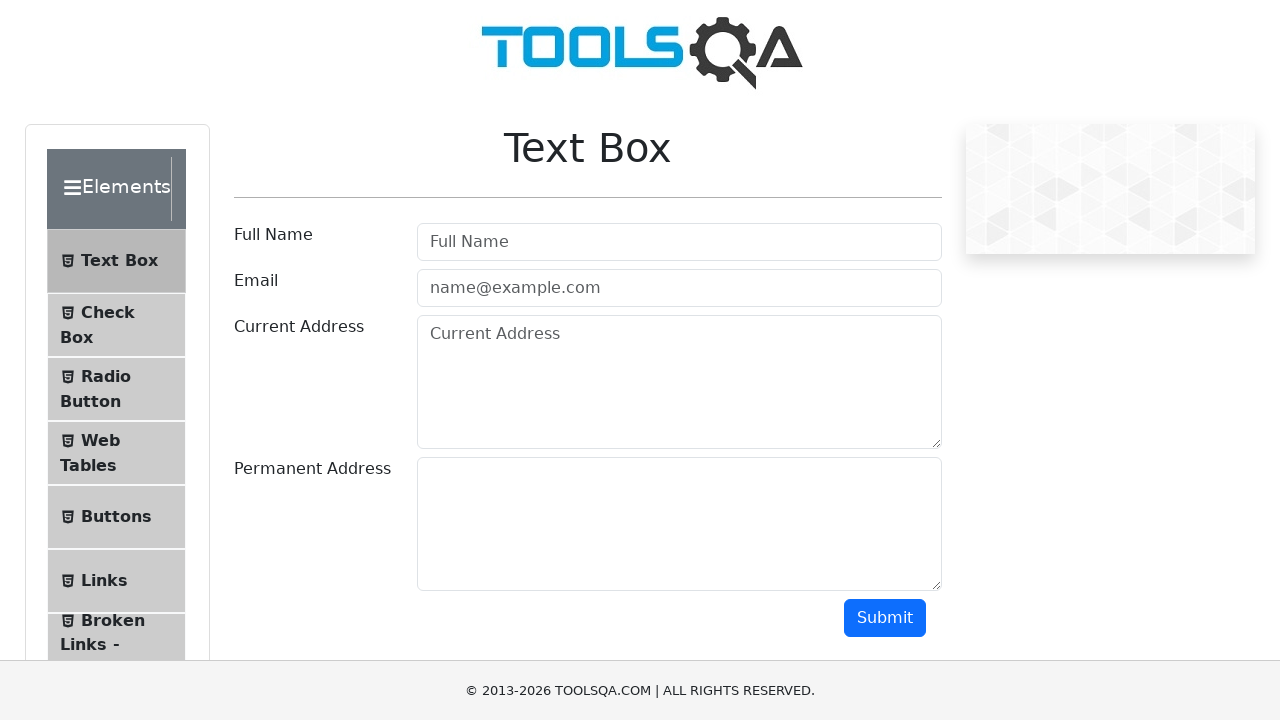

Filled in user name field with 'Vasya Petrov' on #userName
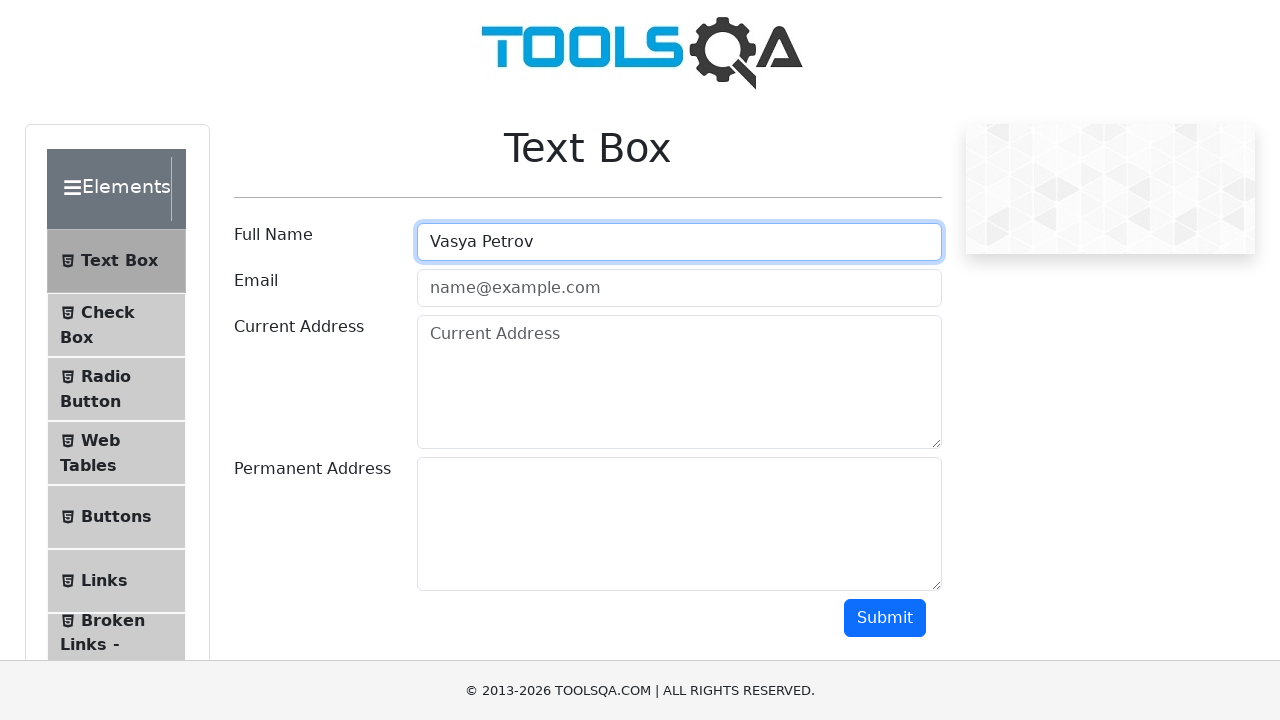

Filled in email field with 'Vasya@gmail.com' on #userEmail
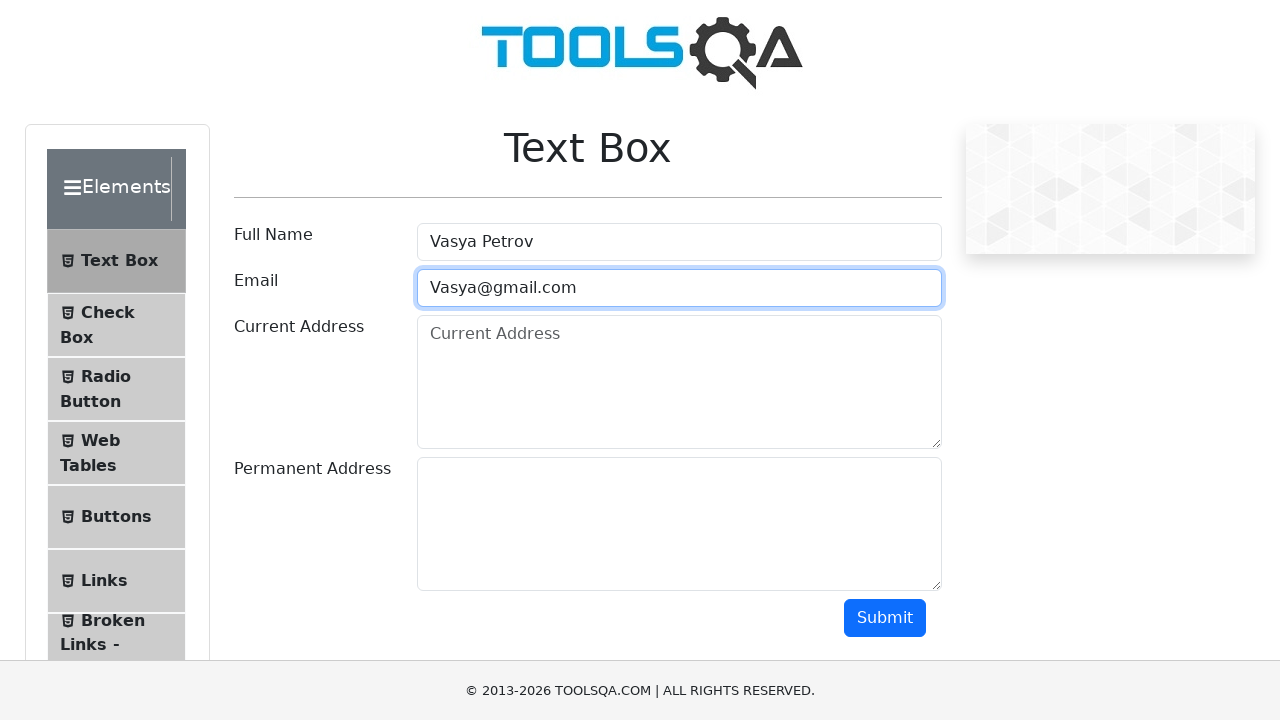

Filled in current address field on #currentAddress
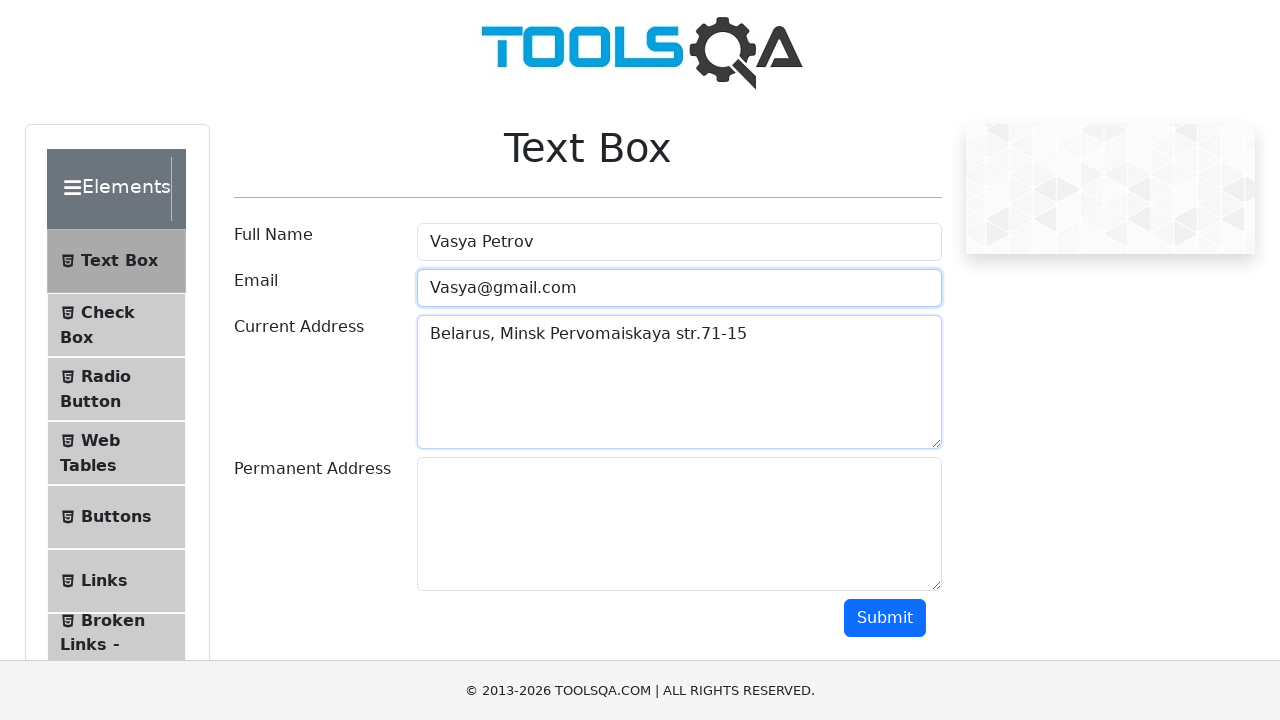

Filled in permanent address field on #permanentAddress
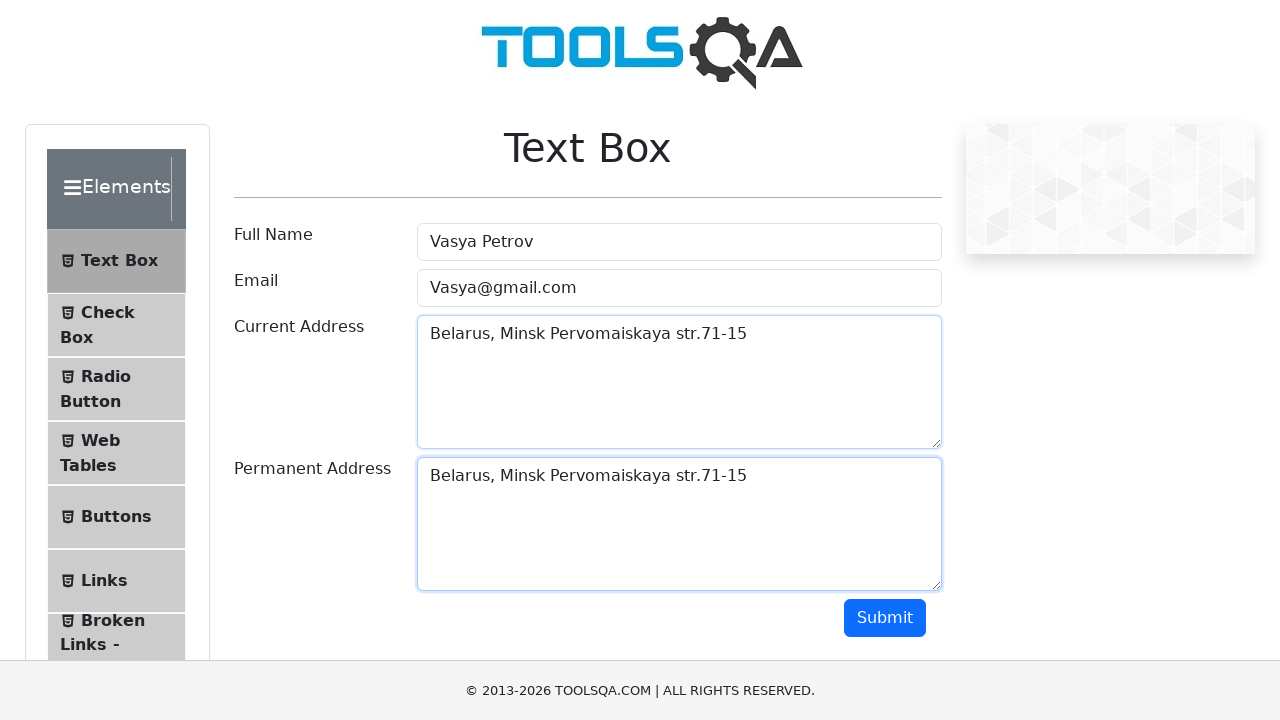

Scrolled submit button into view
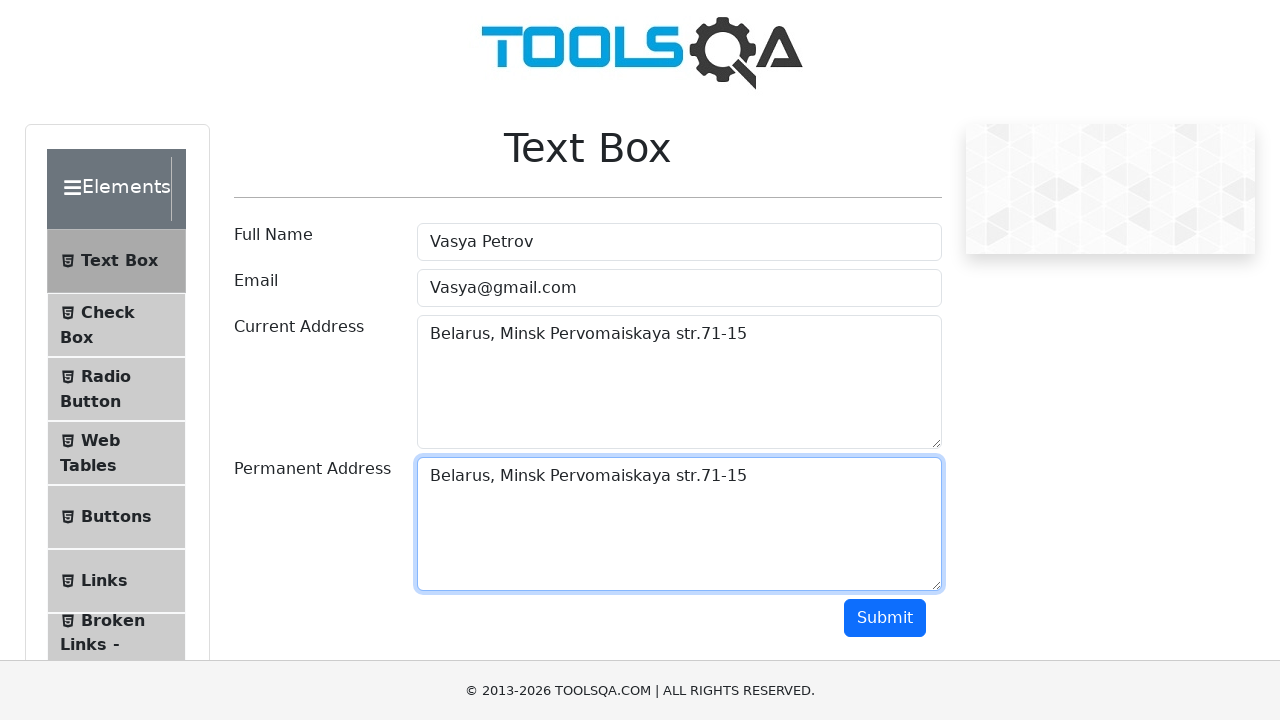

Clicked submit button to submit the form at (885, 618) on #submit
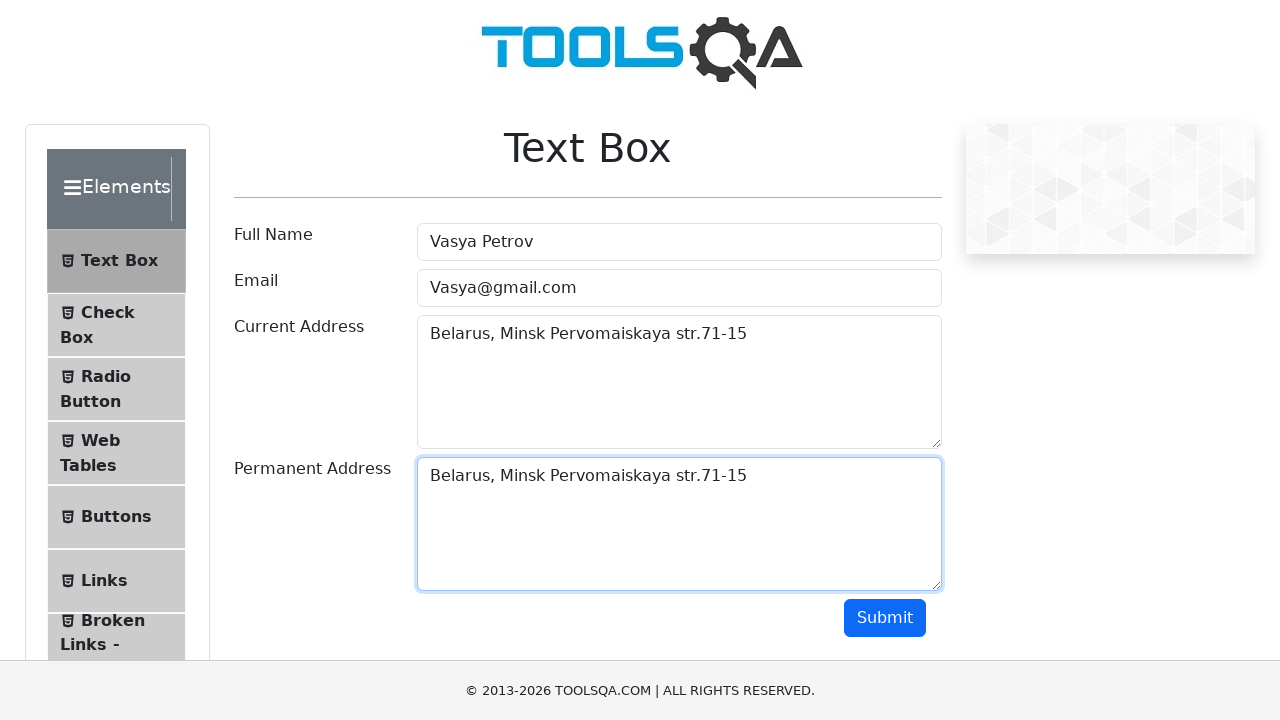

Form output section loaded and verified
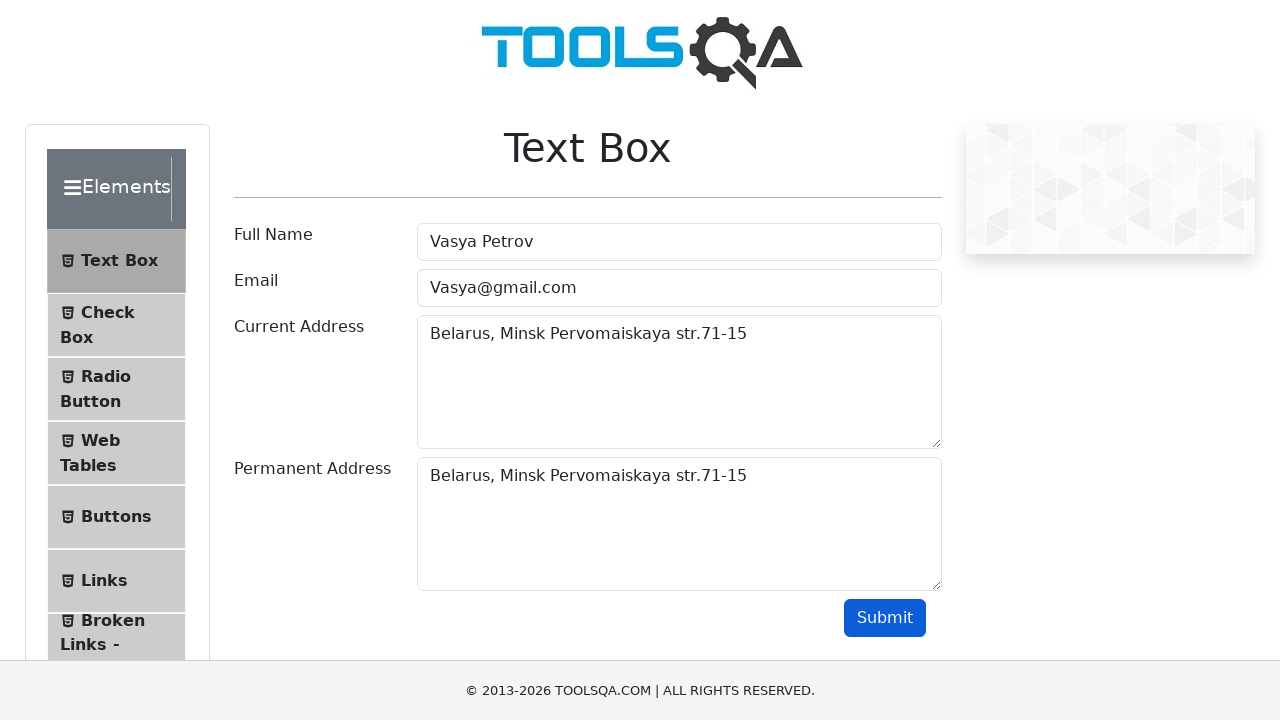

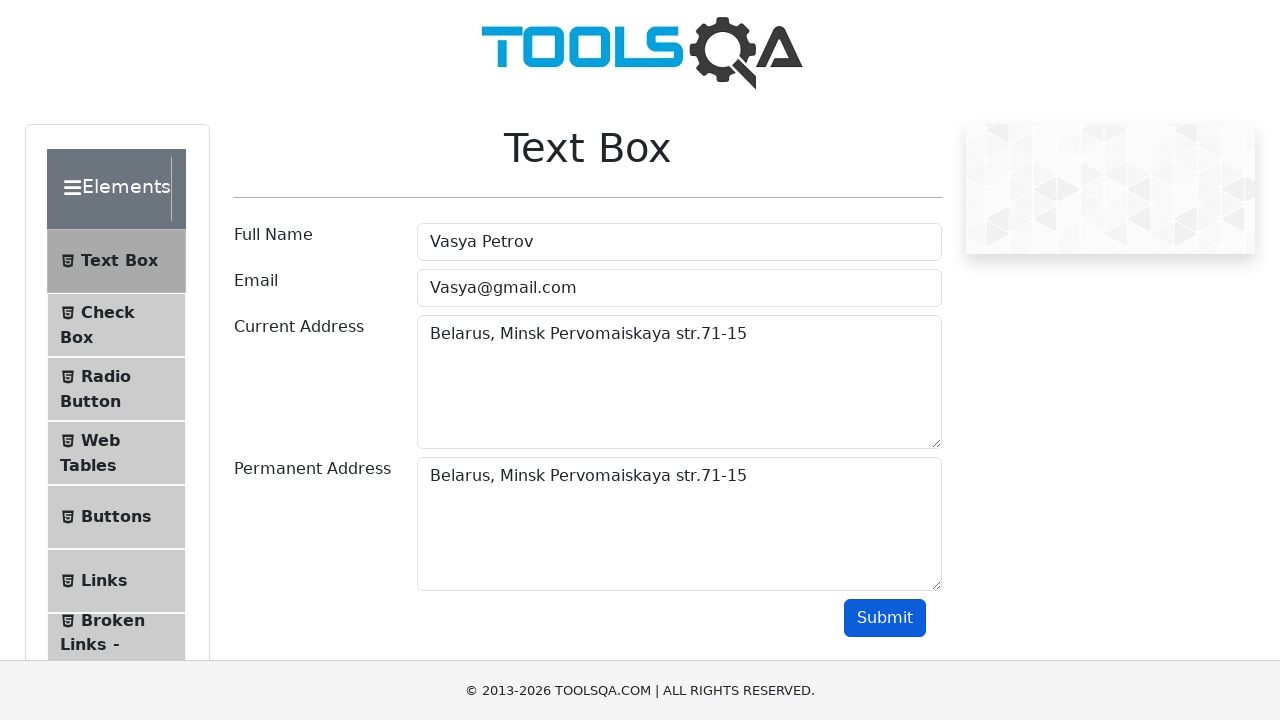